Tests form submission by filling multiple fields and verifying that empty zip code field shows error while other filled fields show success

Starting URL: https://bonigarcia.dev/selenium-webdriver-java/data-types.html

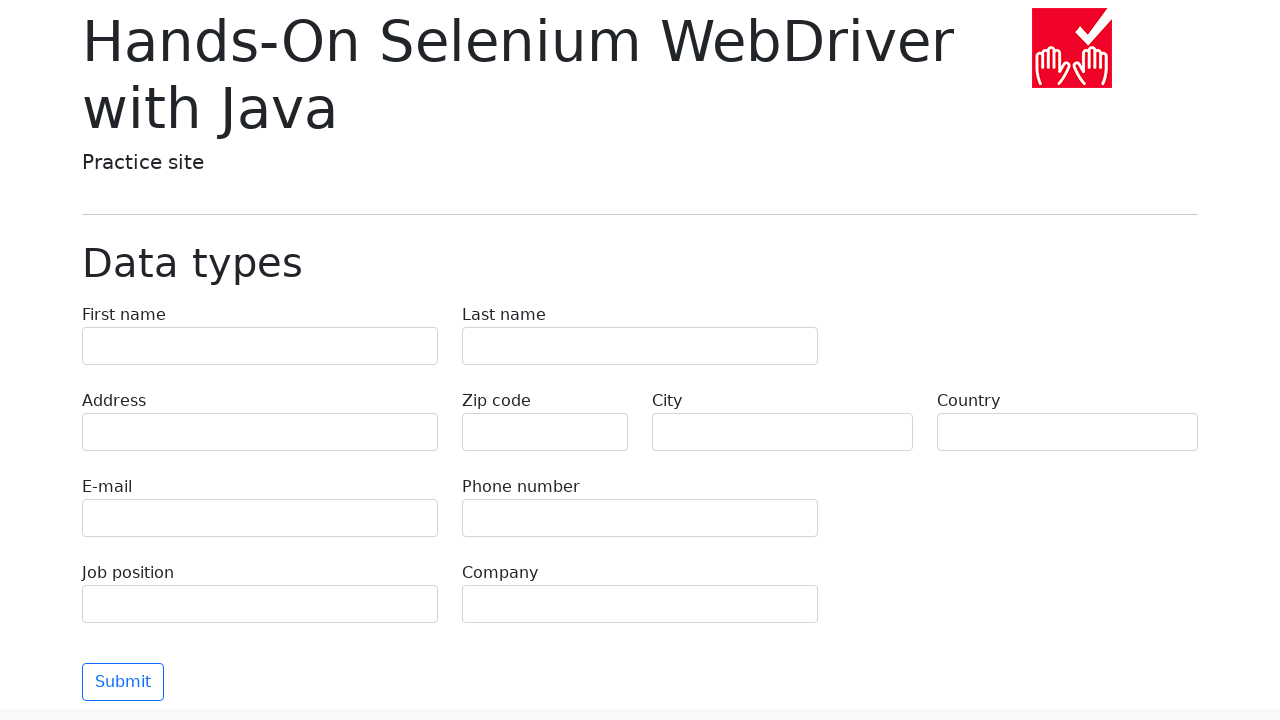

Filled first name field with 'Иван' on input[name='first-name']
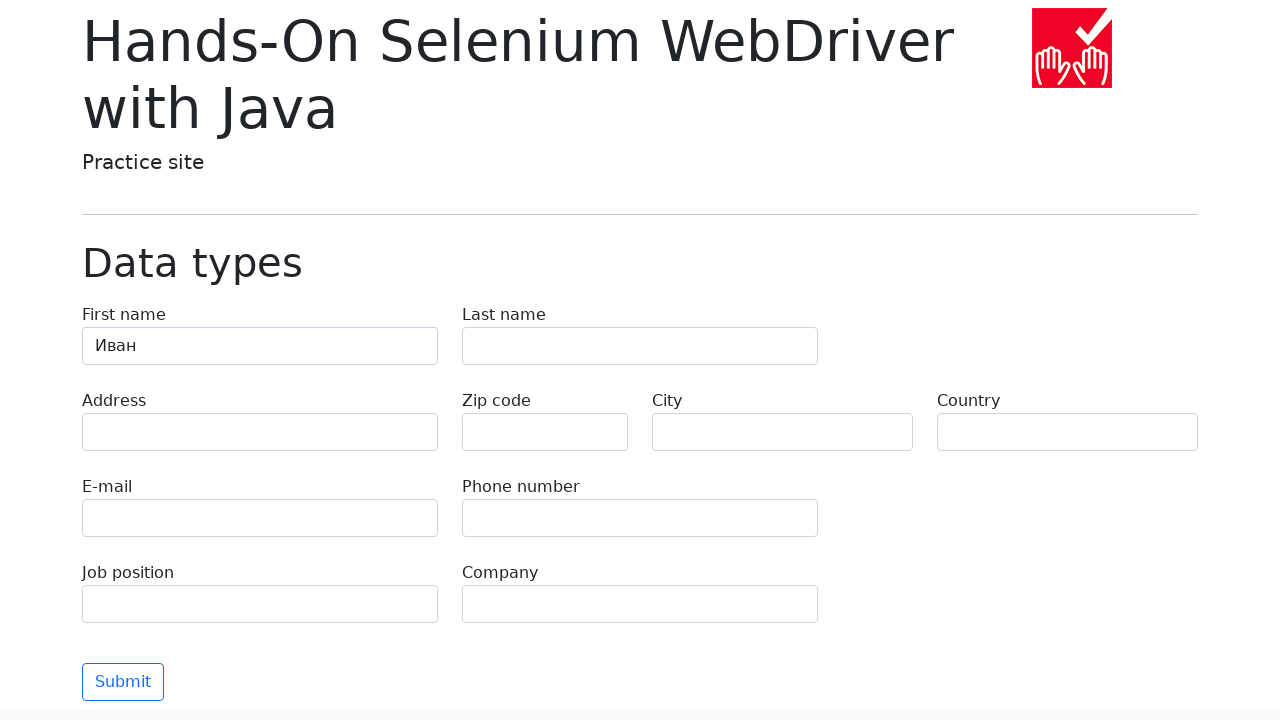

Filled last name field with 'Петров' on input[name='last-name']
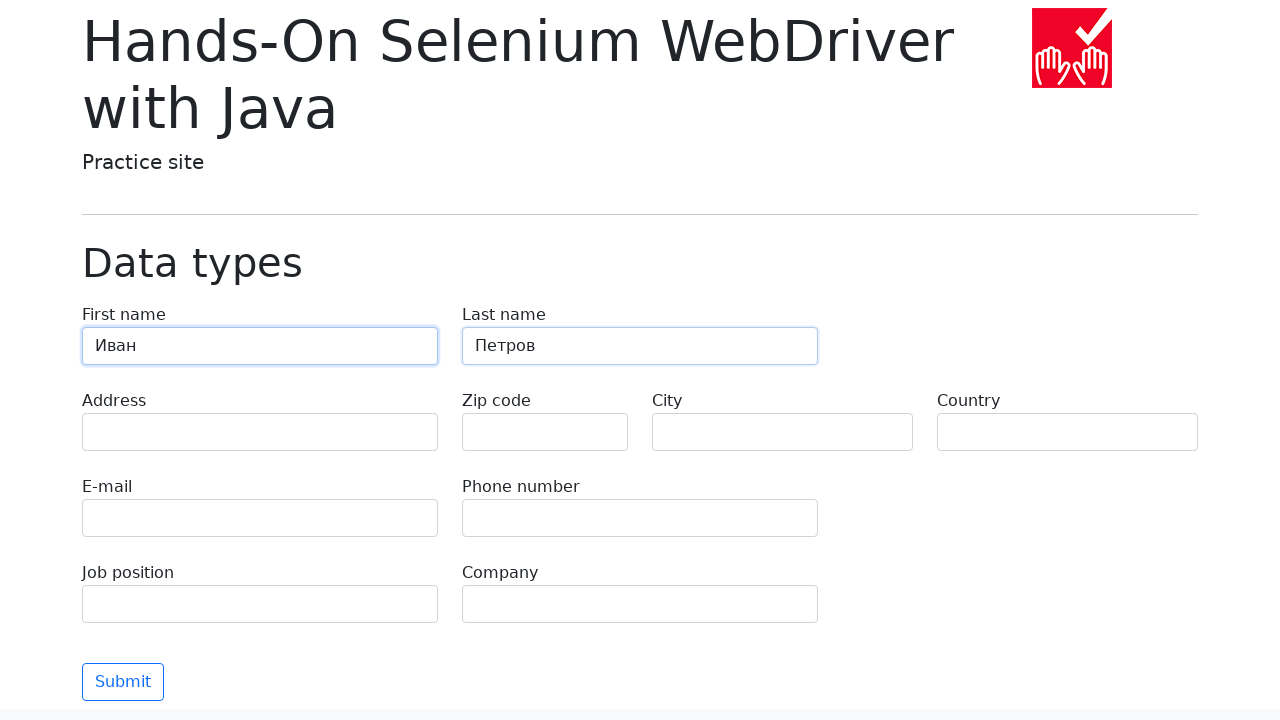

Filled address field with 'Ленина, 55-3' on input[name='address']
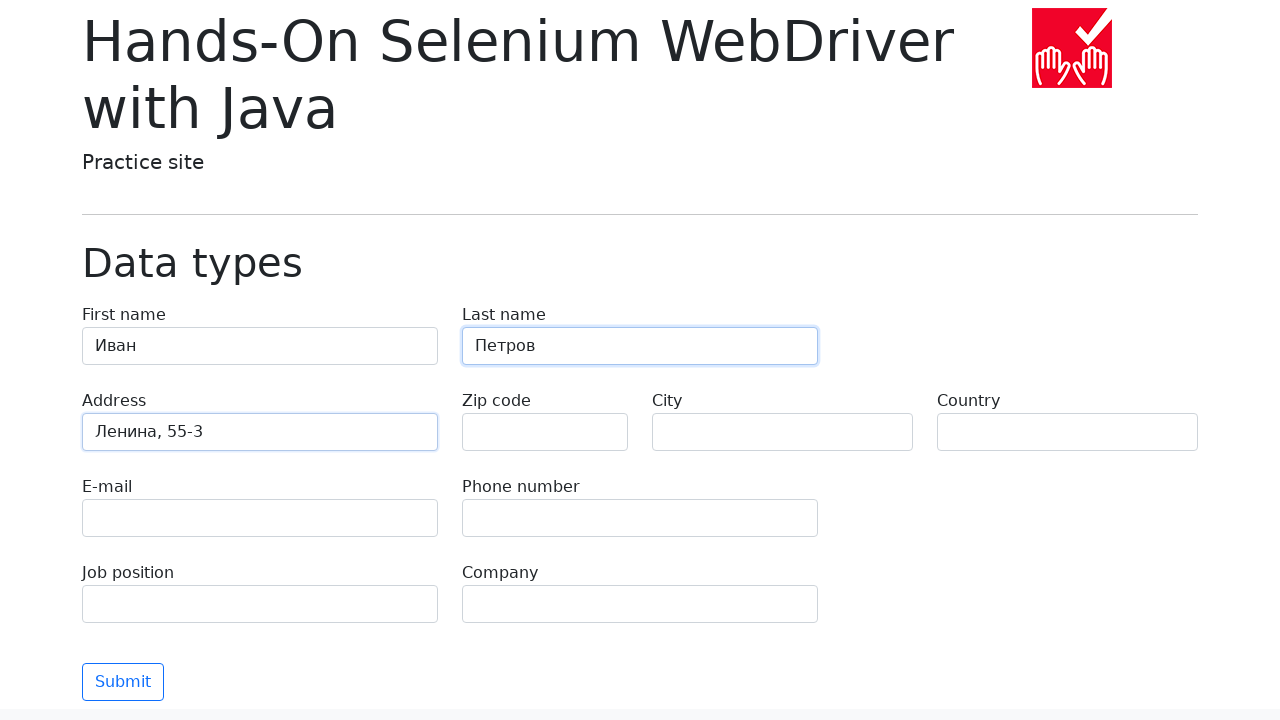

Filled email field with 'test@skypro.com' on input[name='e-mail']
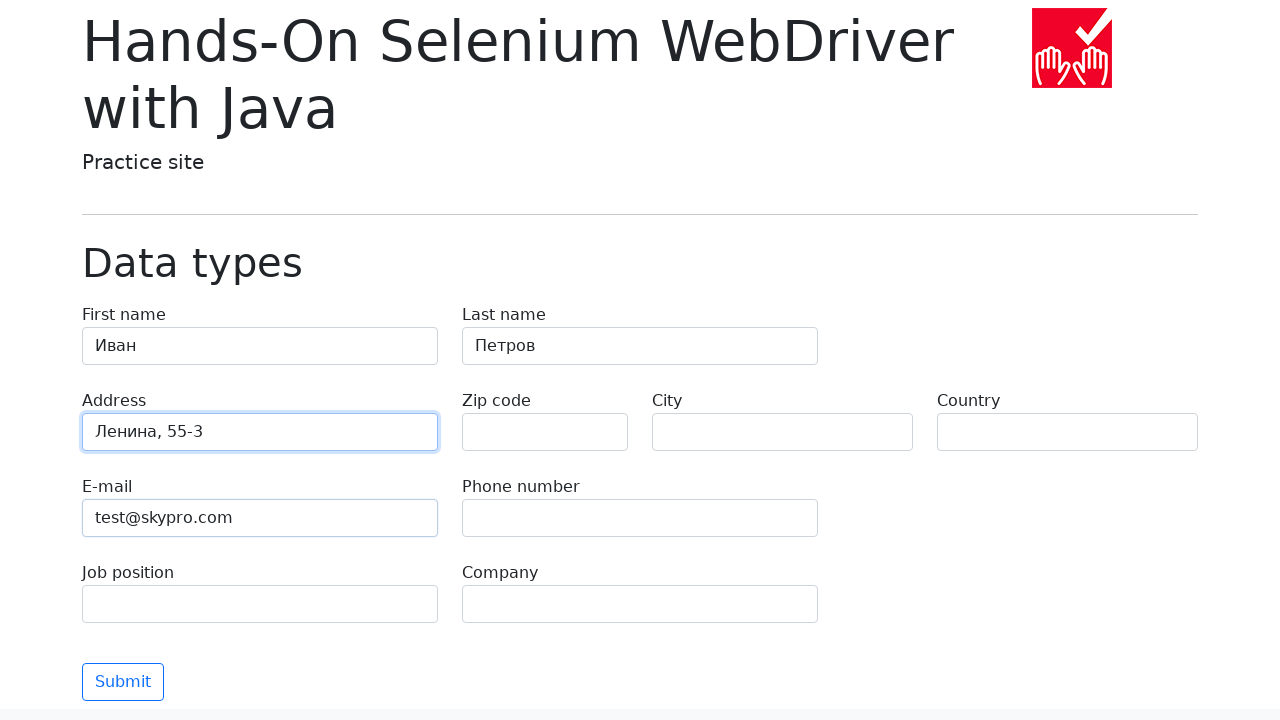

Filled phone field with '+7985899998787' on input[name='phone']
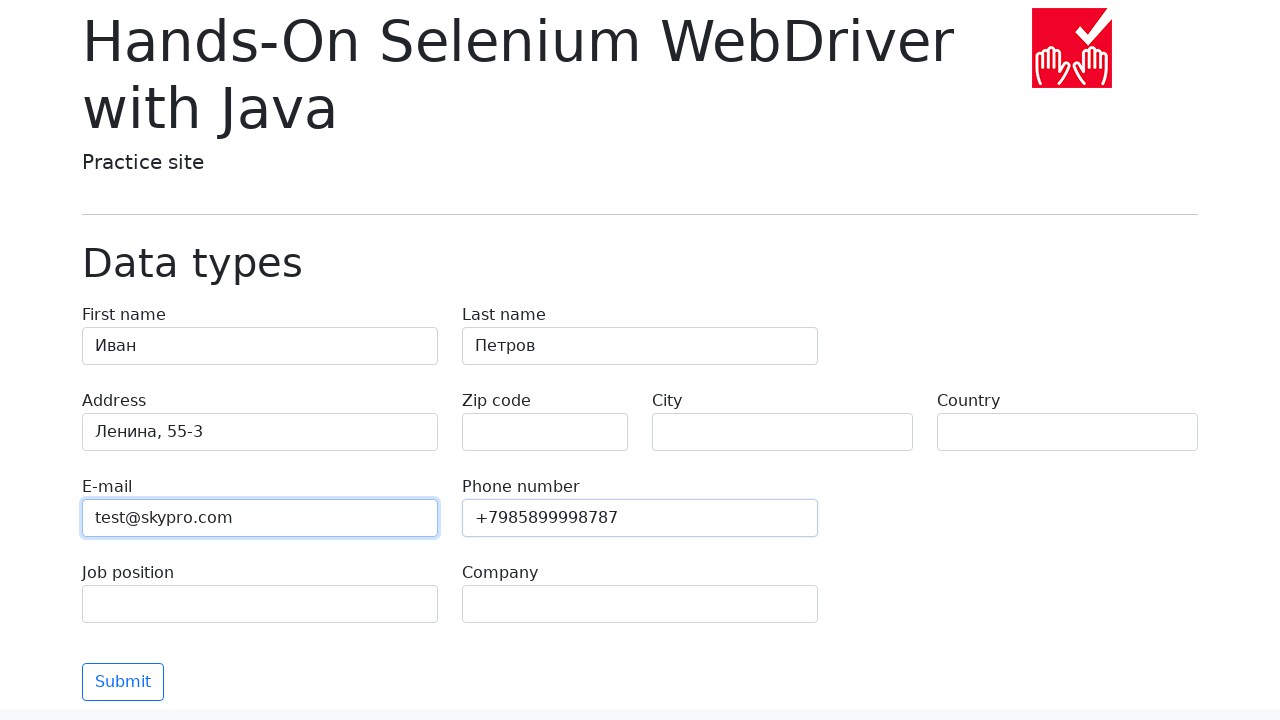

Filled city field with 'Москва' on input[name='city']
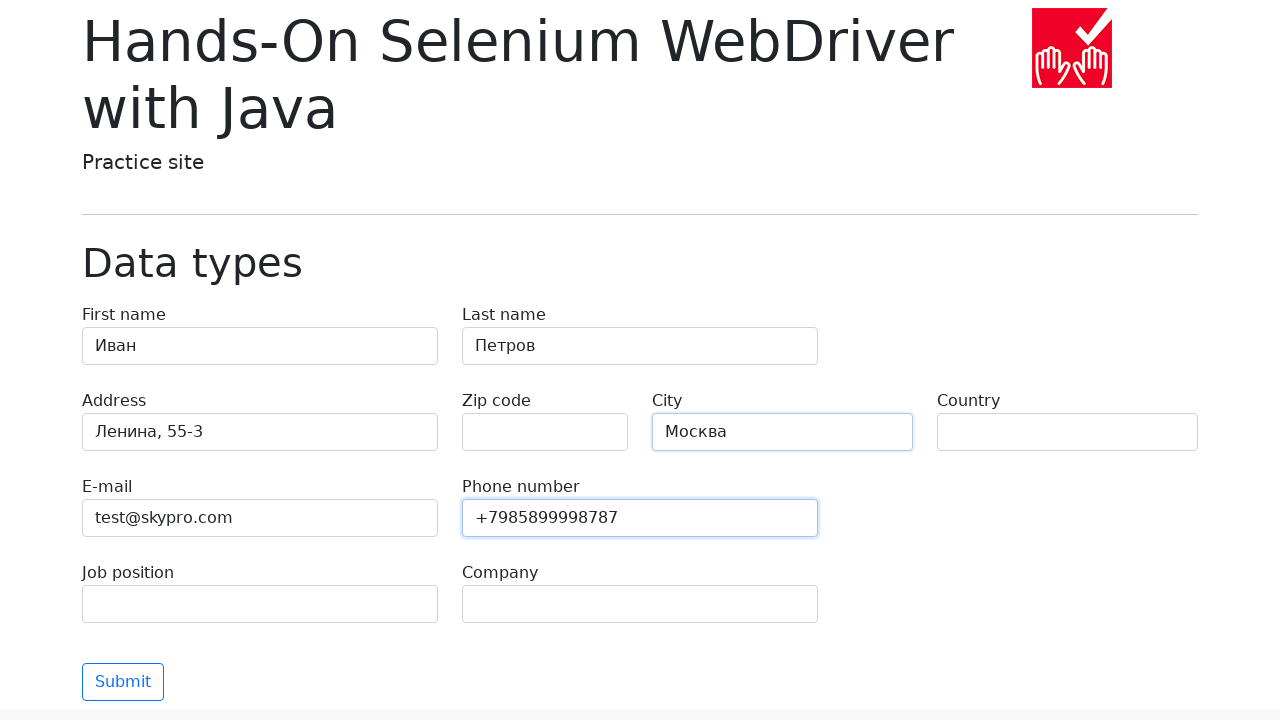

Filled country field with 'Россия' on input[name='country']
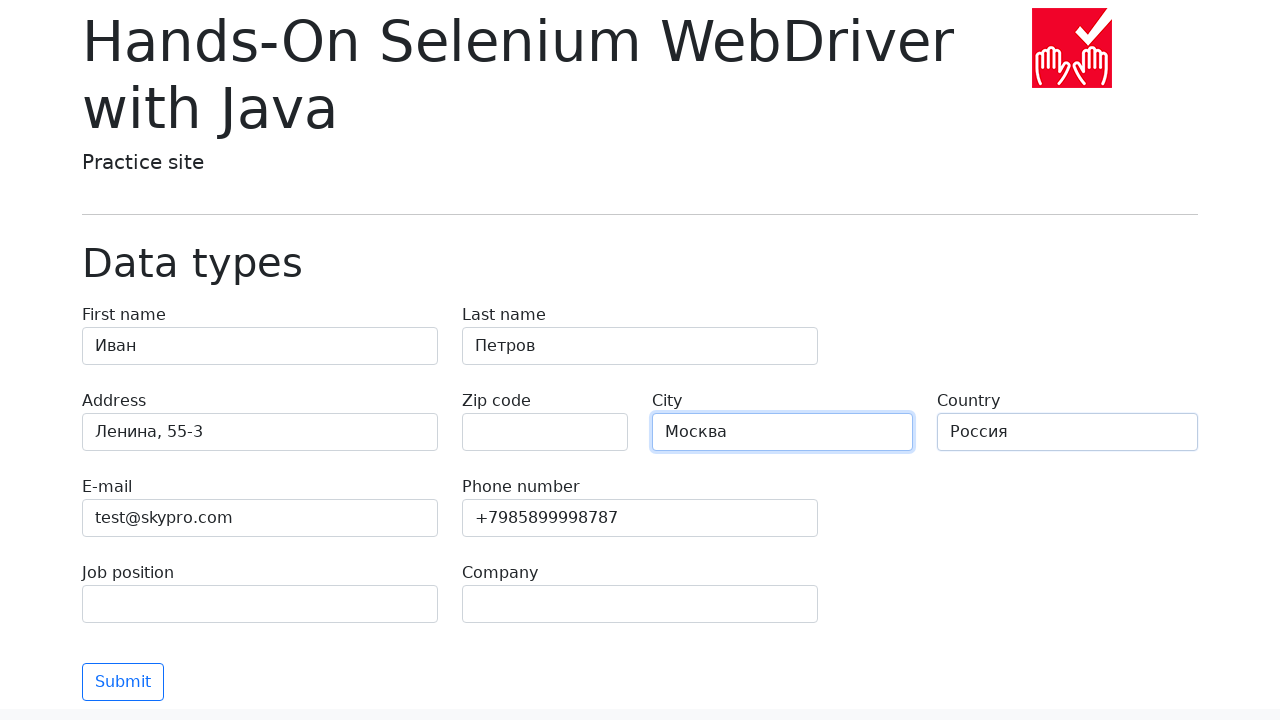

Filled job position field with 'QA' on input[name='job-position']
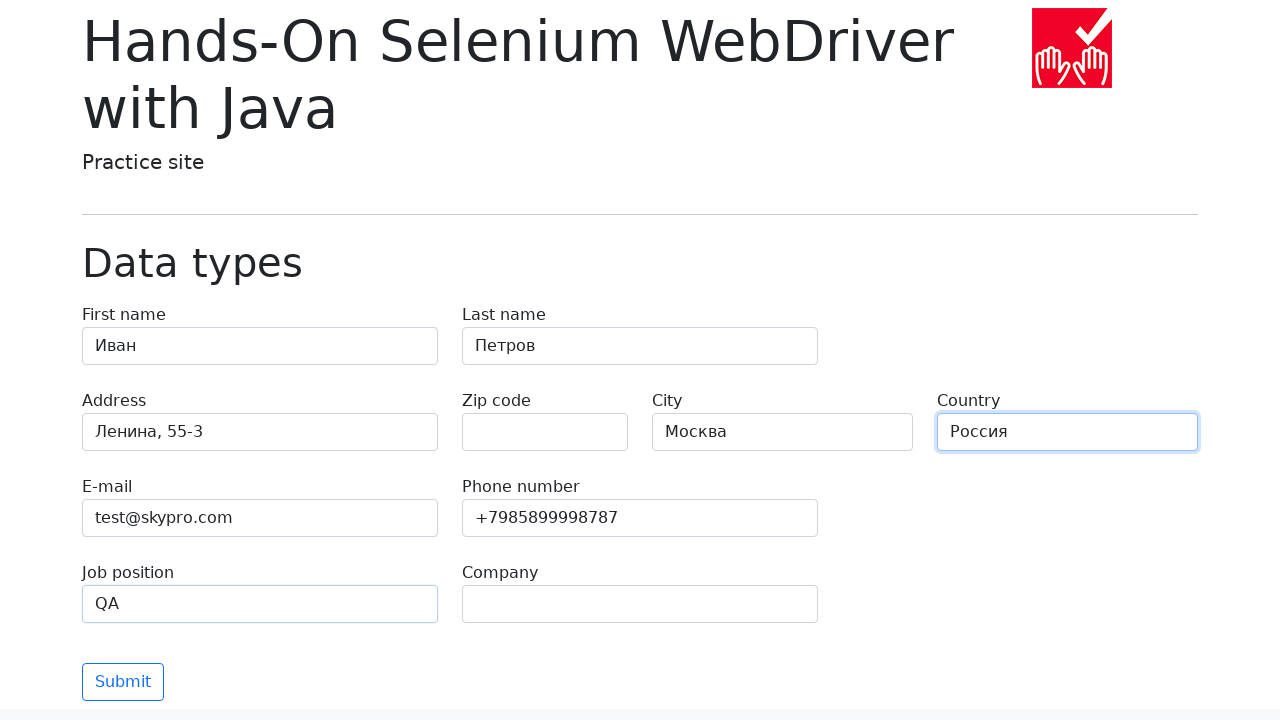

Filled company field with 'SkyPro' on input[name='company']
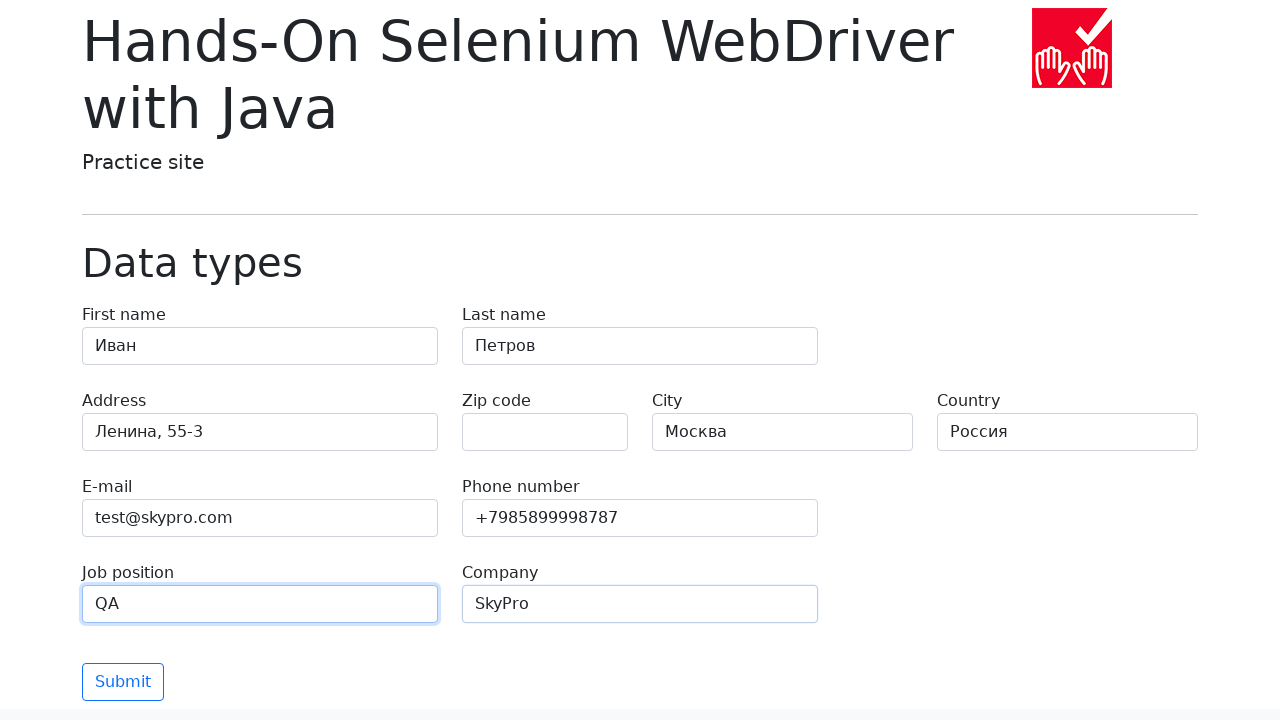

Clicked submit button to submit the form at (123, 682) on button[type='submit']
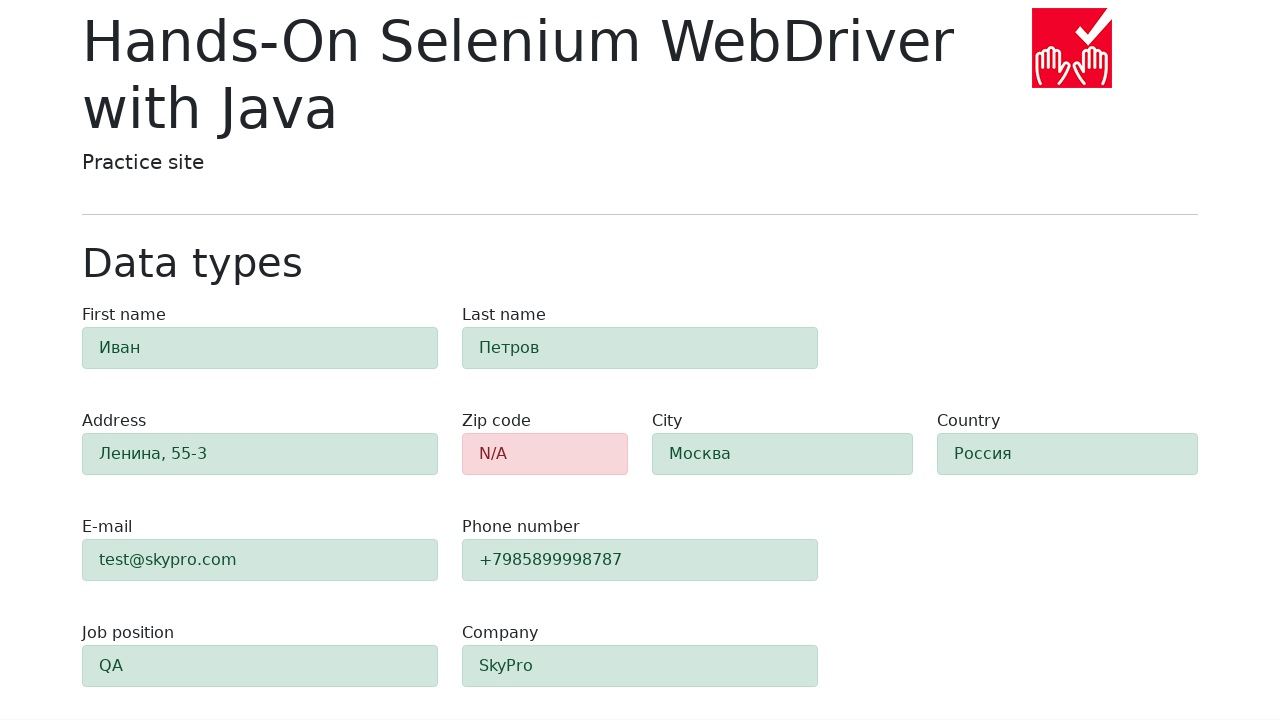

Validation results loaded, zip code error message appeared
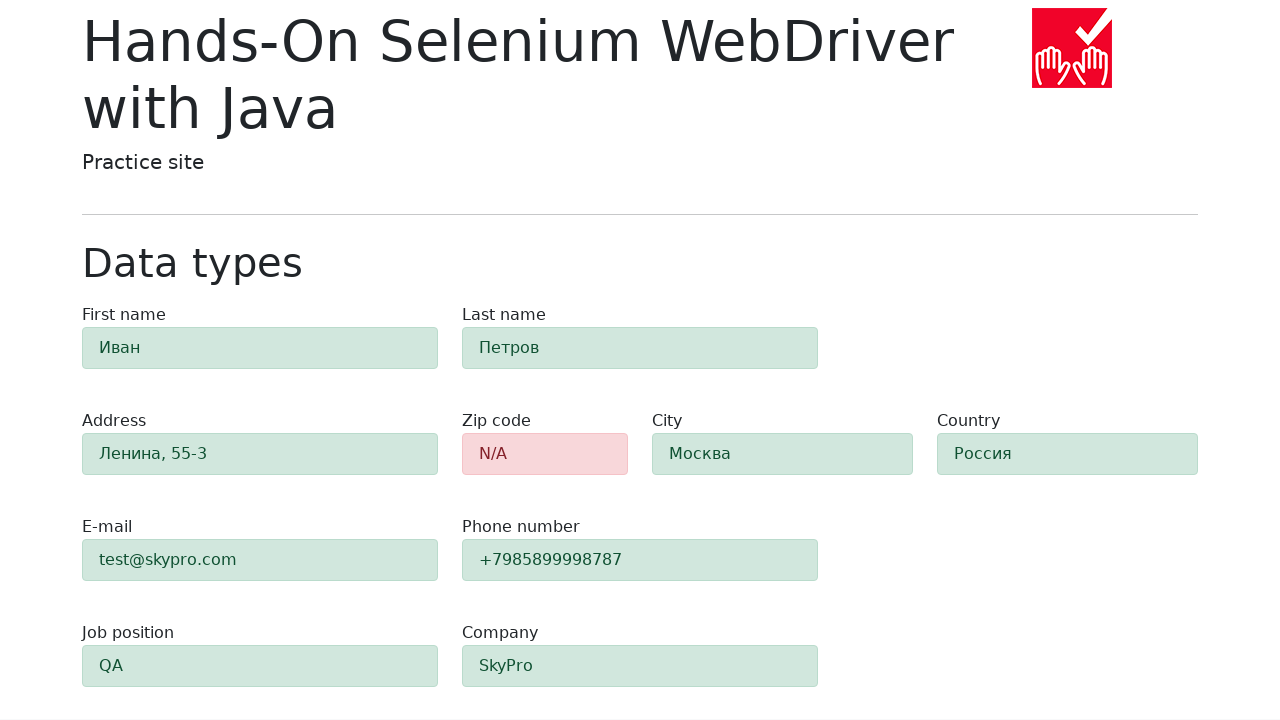

Retrieved zip code field classes for verification
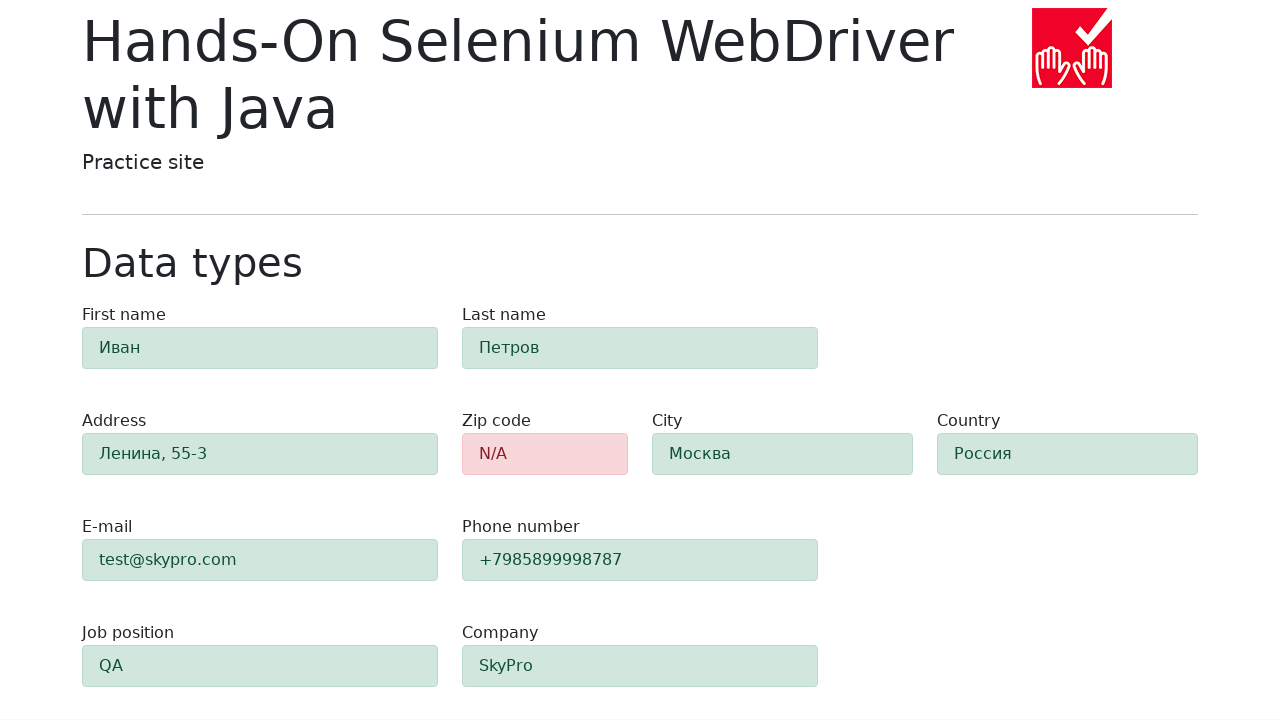

Verified zip code field is highlighted red with alert-danger class
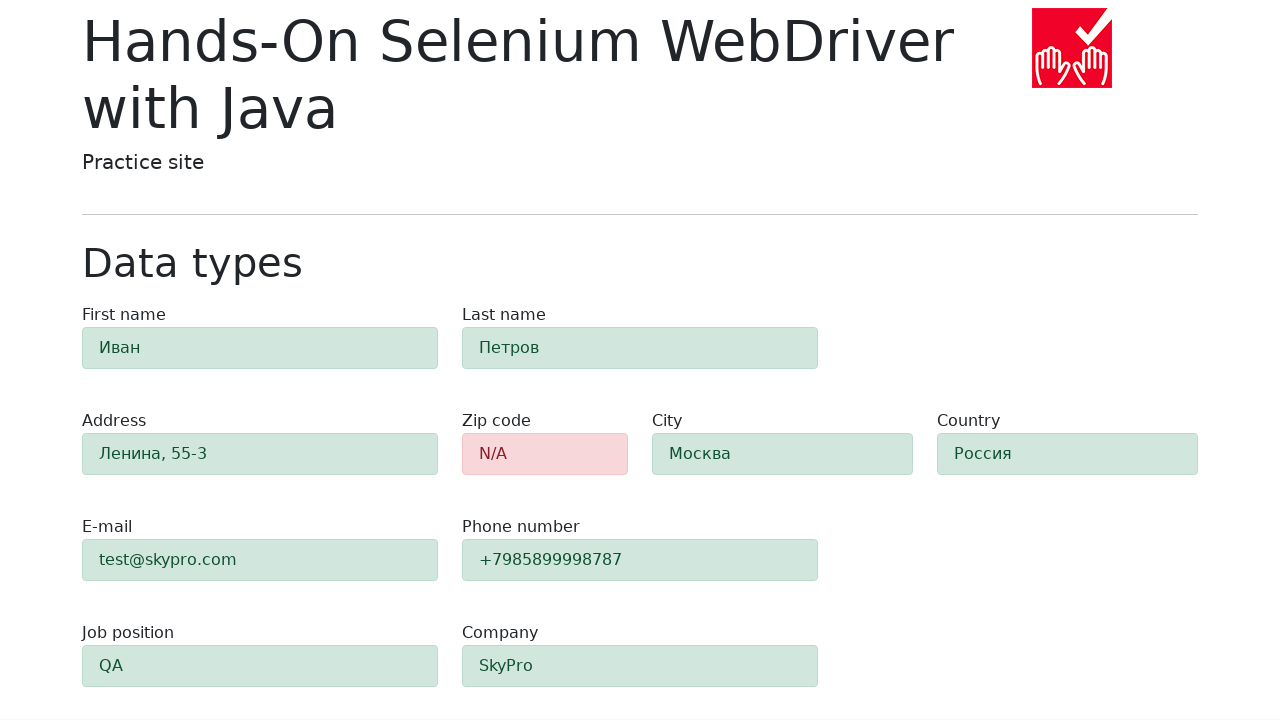

Retrieved first-name field classes for verification
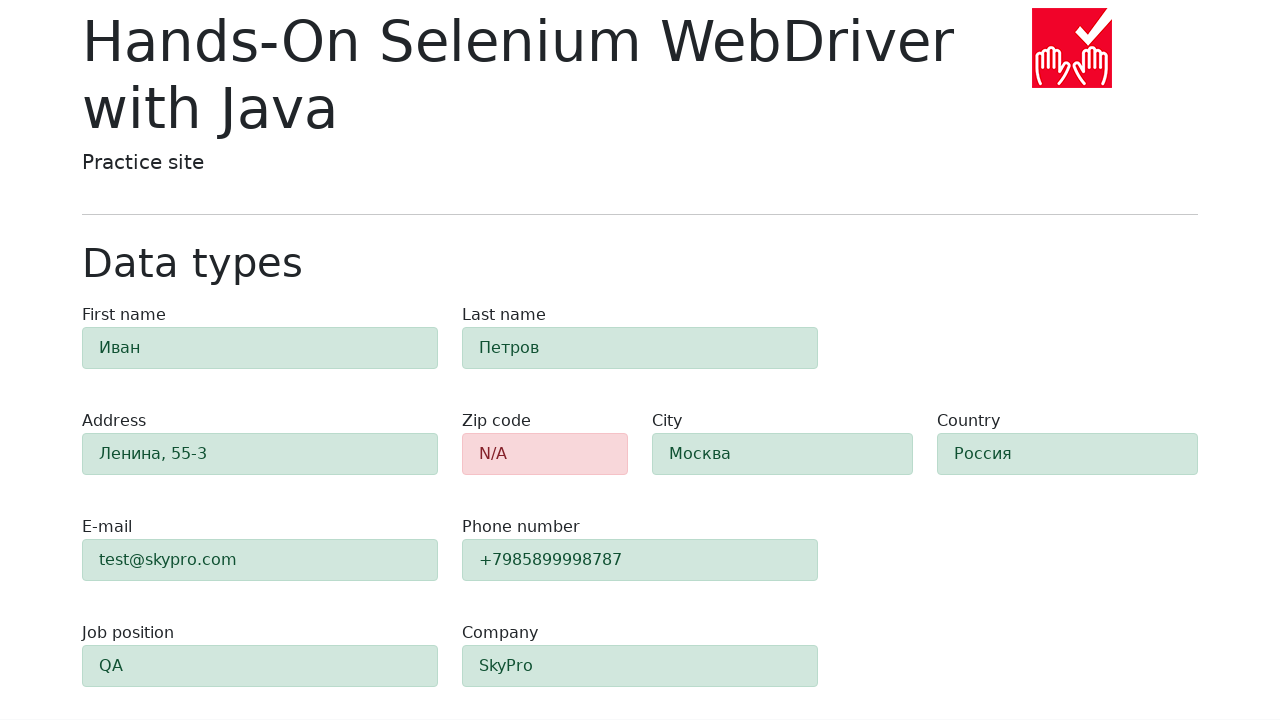

Verified first-name field is highlighted green with alert-success class
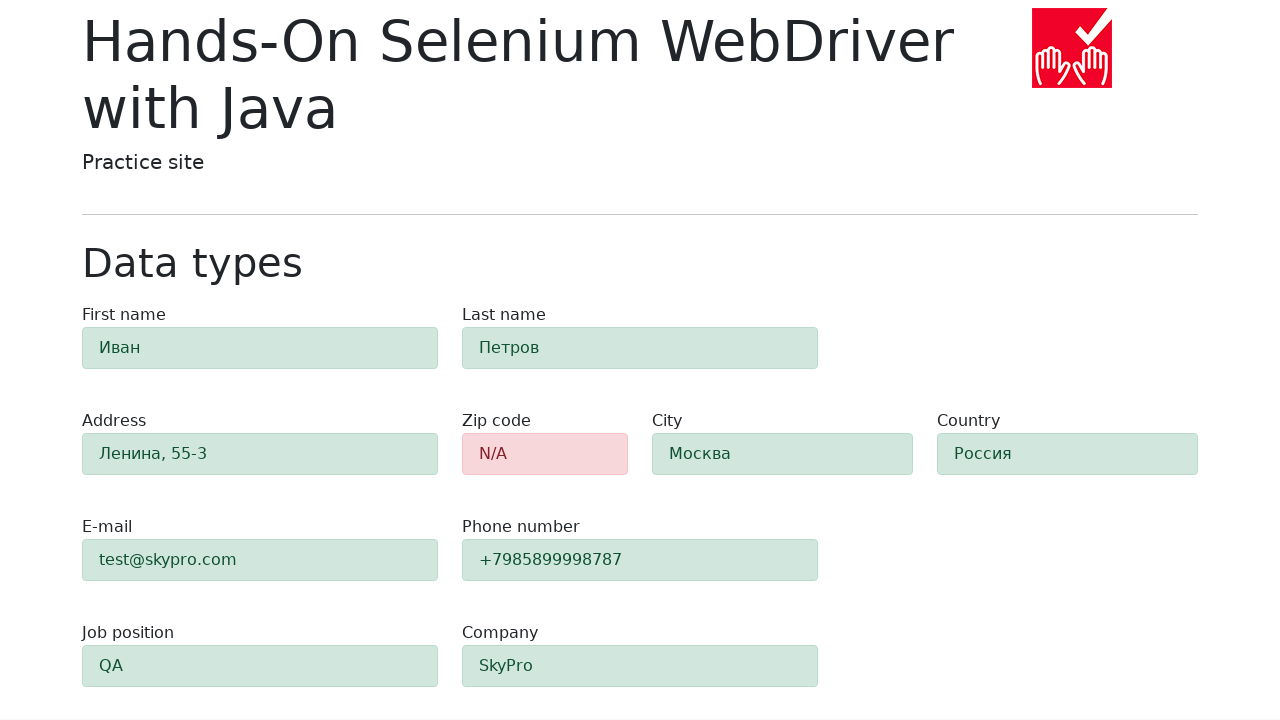

Retrieved last-name field classes for verification
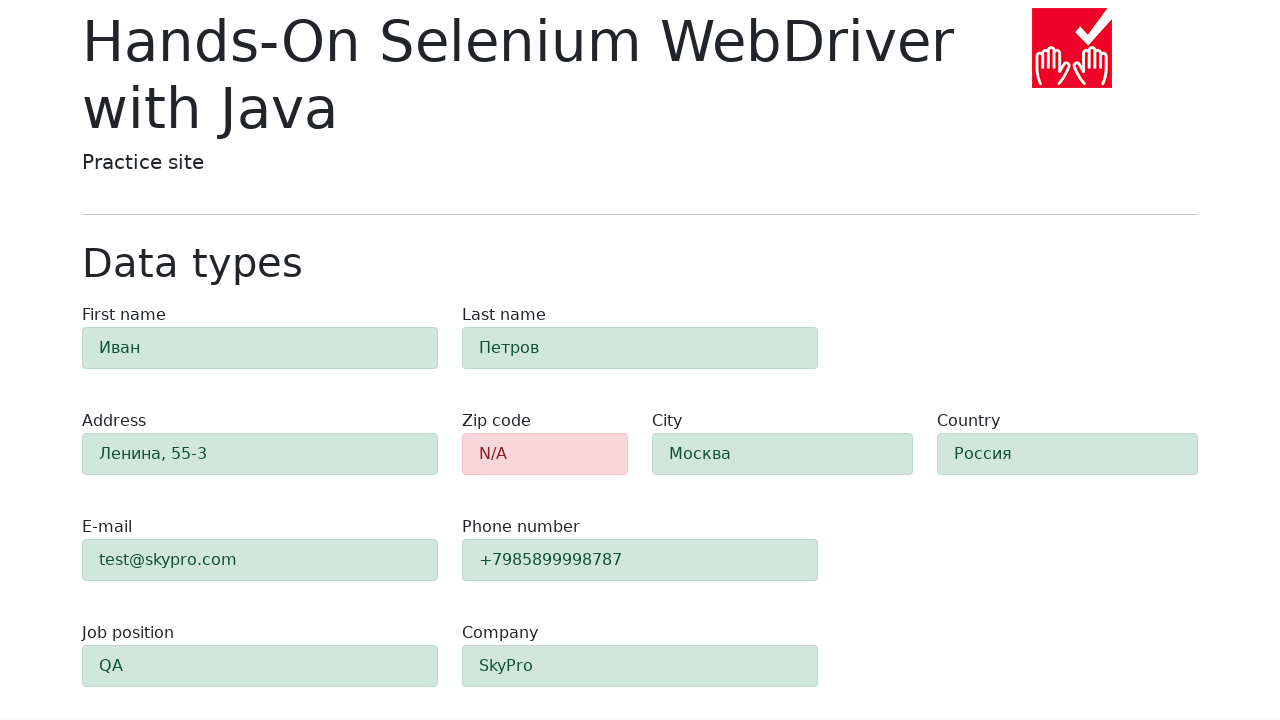

Verified last-name field is highlighted green with alert-success class
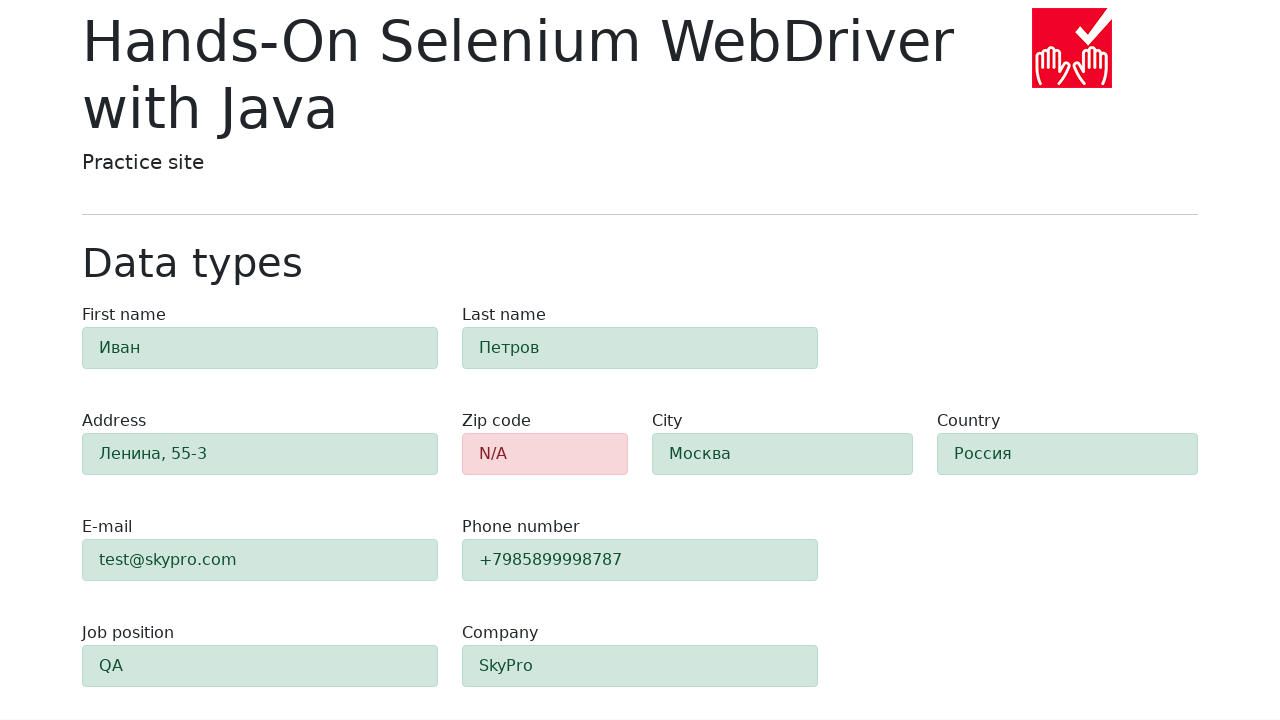

Retrieved address field classes for verification
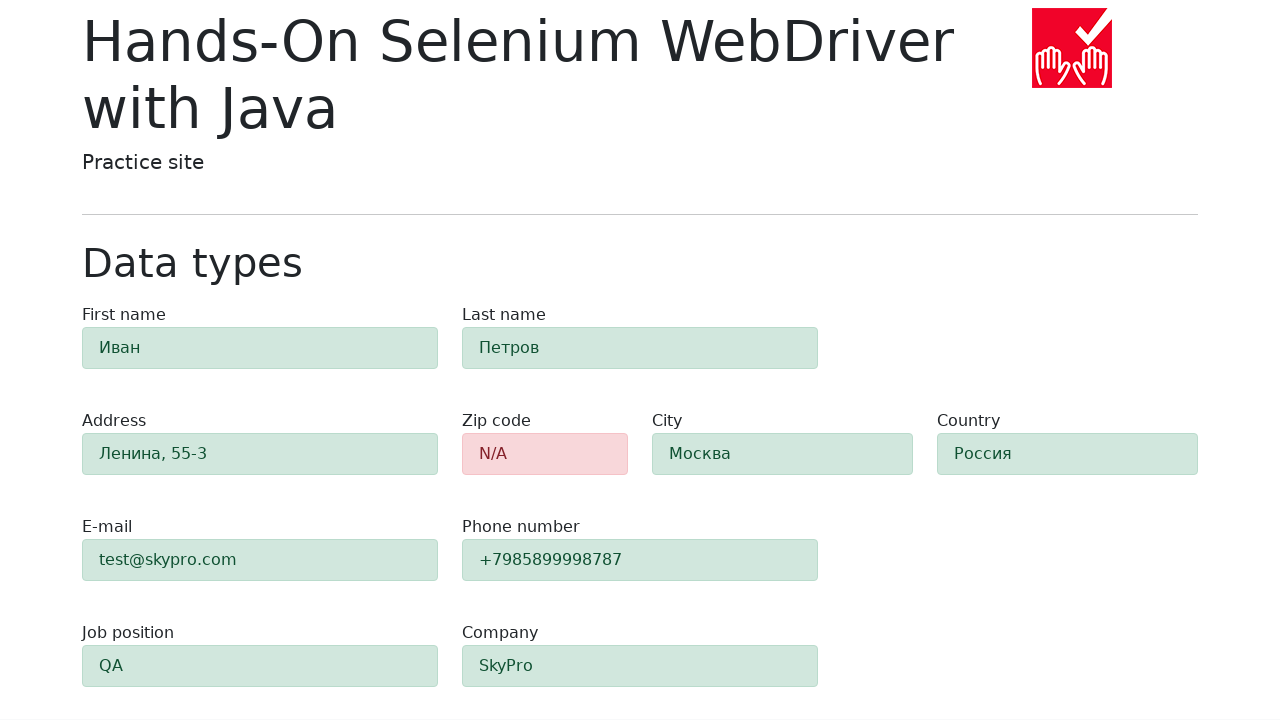

Verified address field is highlighted green with alert-success class
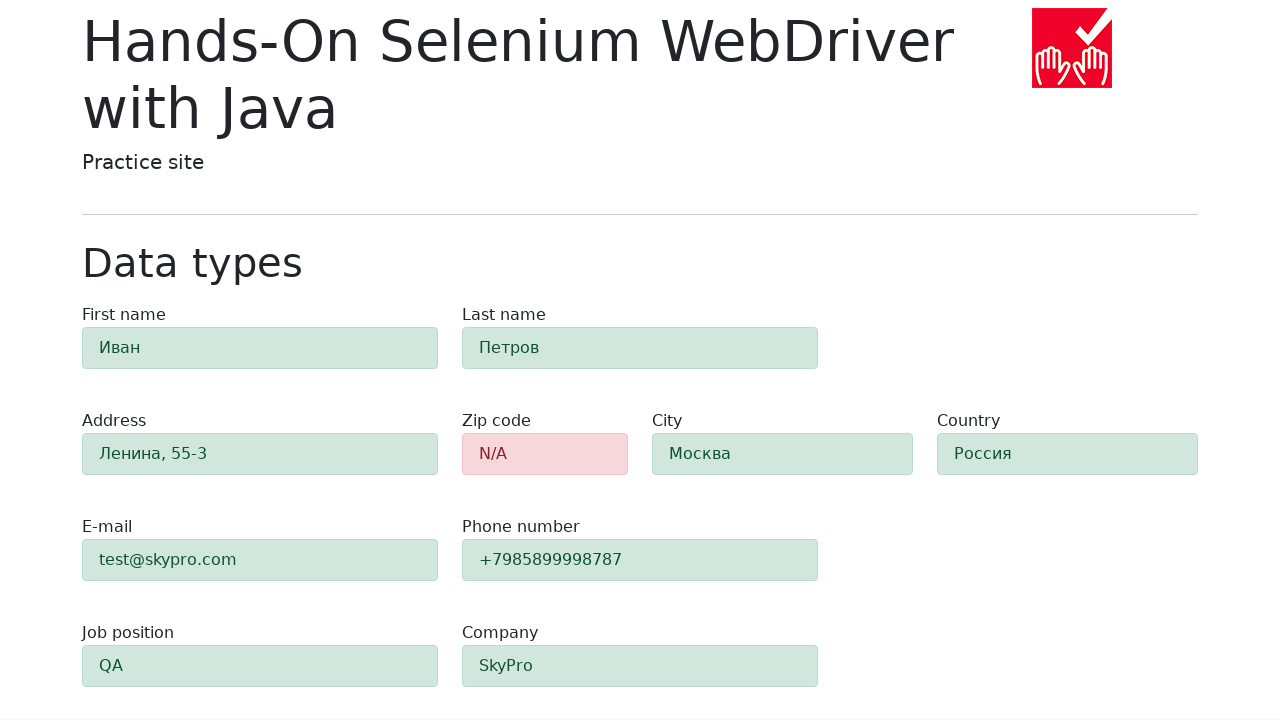

Retrieved e-mail field classes for verification
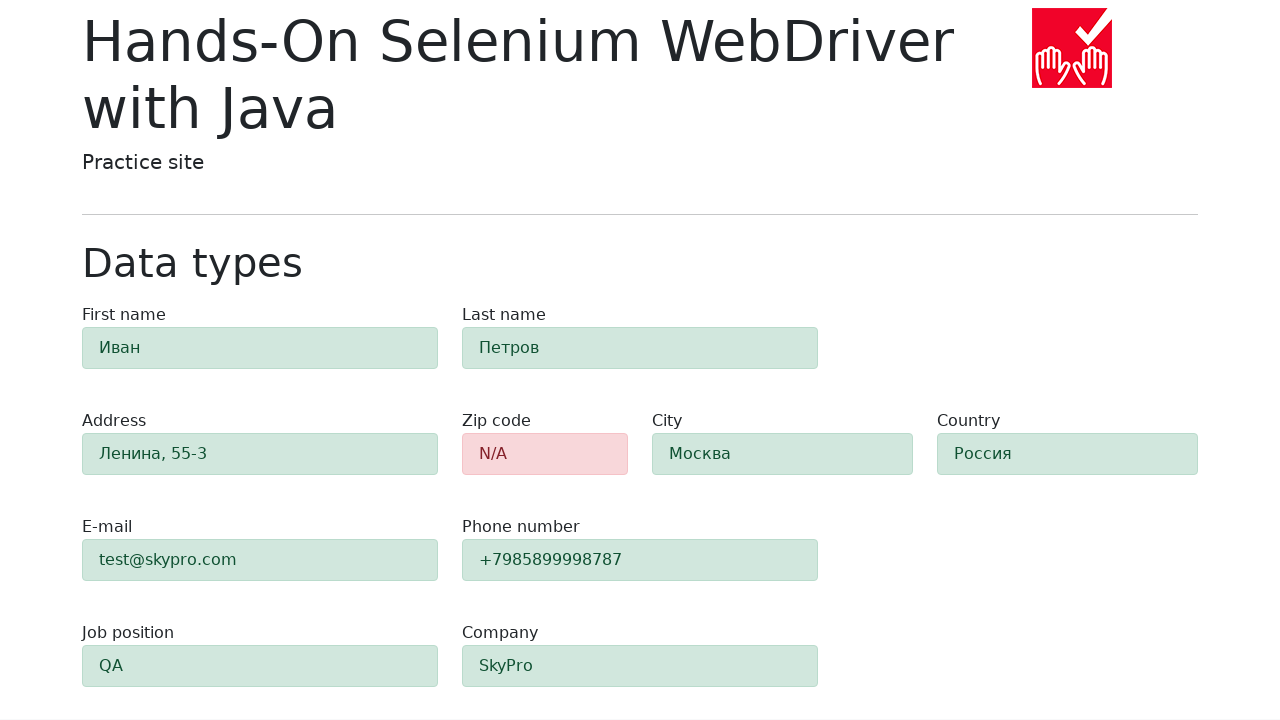

Verified e-mail field is highlighted green with alert-success class
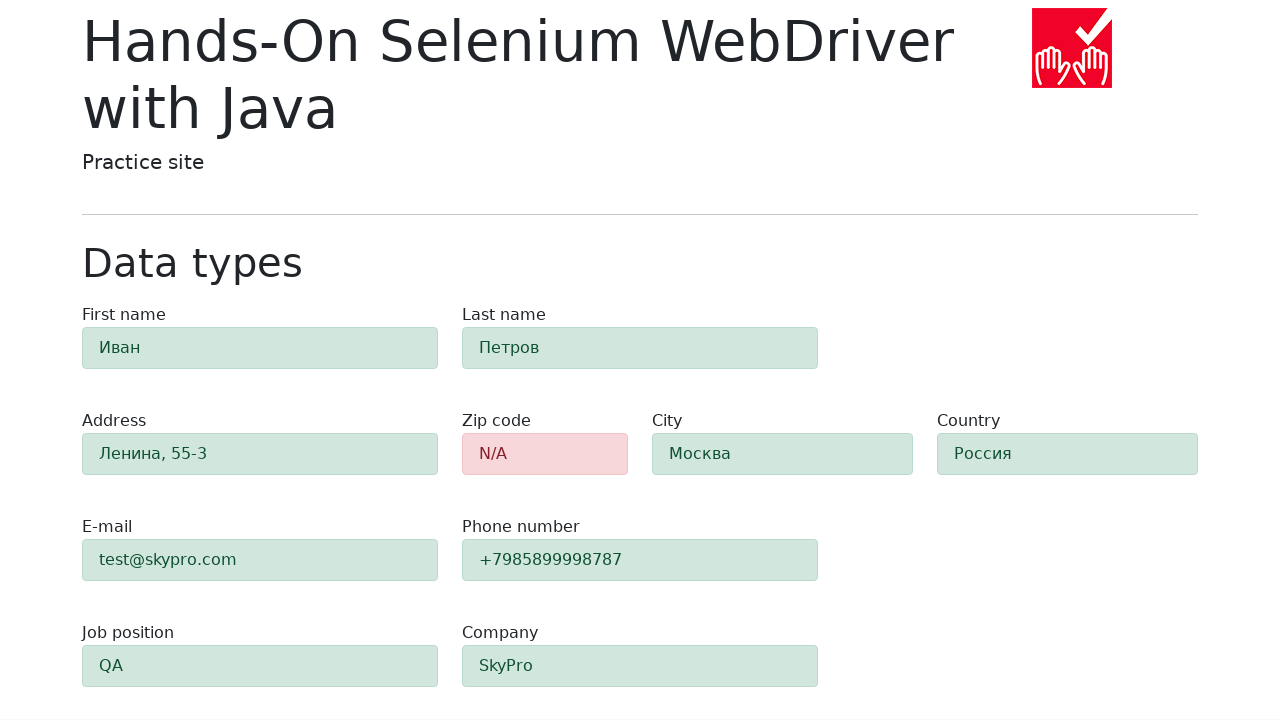

Retrieved phone field classes for verification
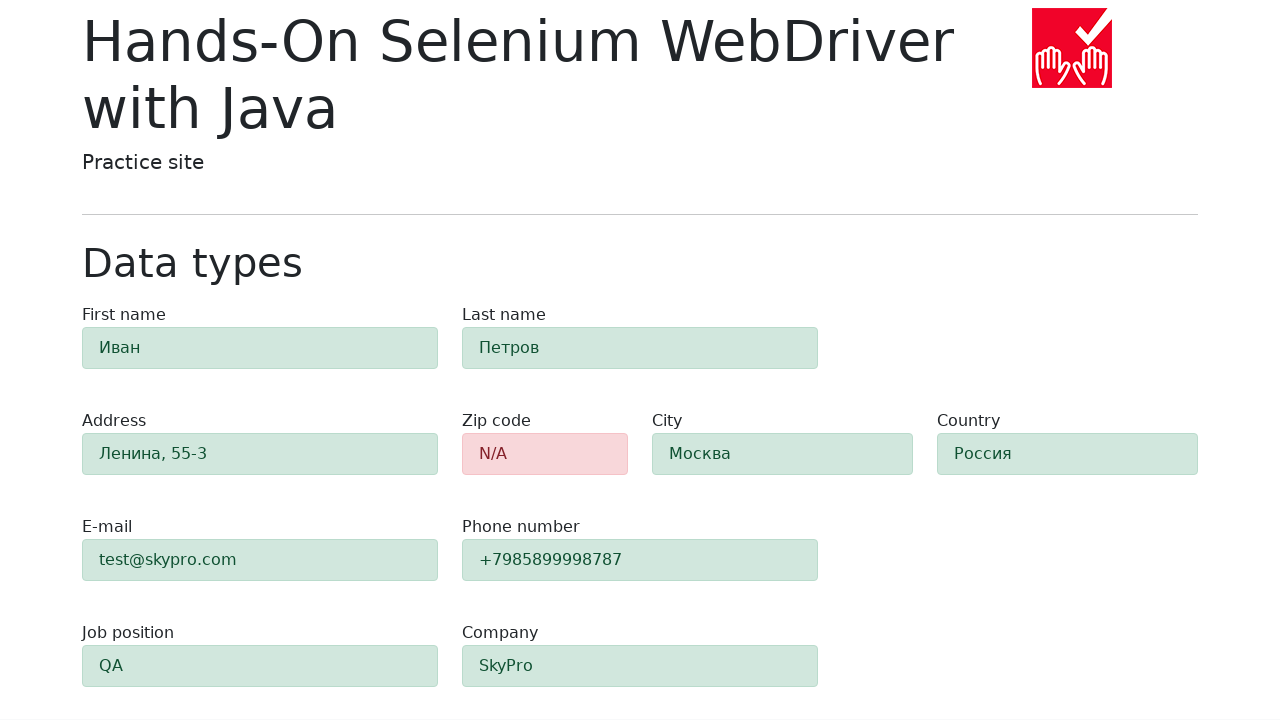

Verified phone field is highlighted green with alert-success class
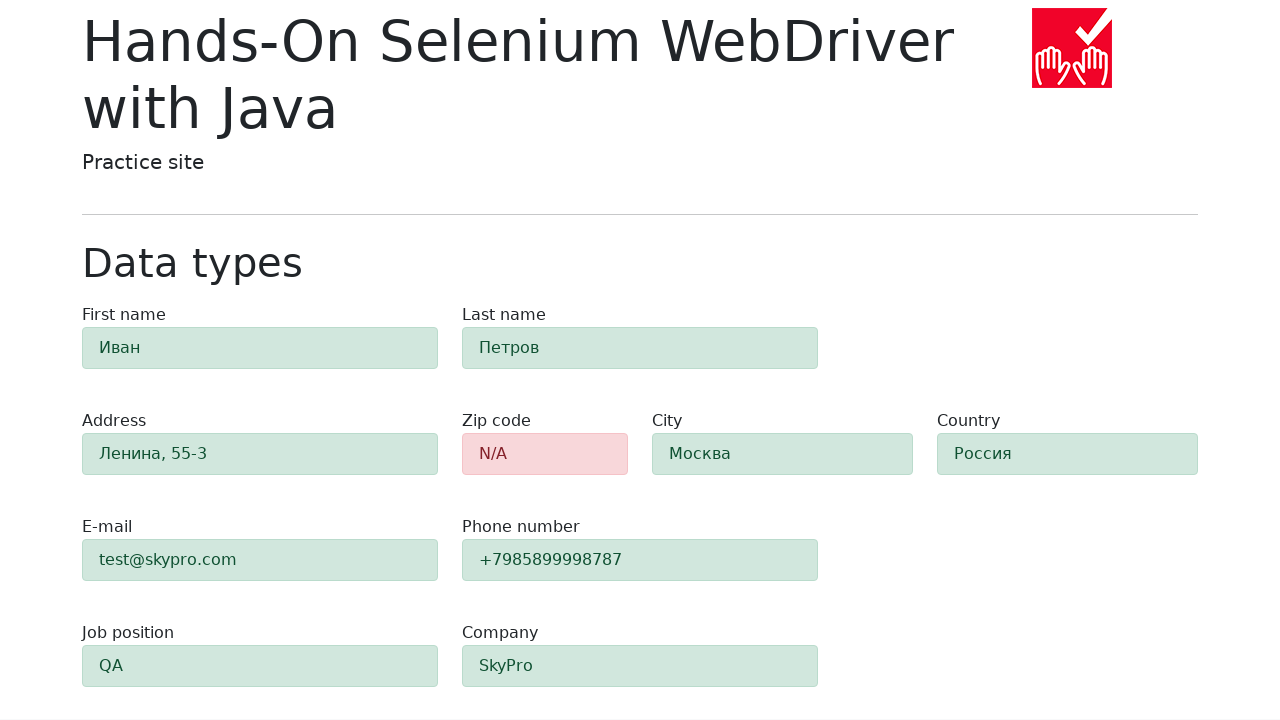

Retrieved city field classes for verification
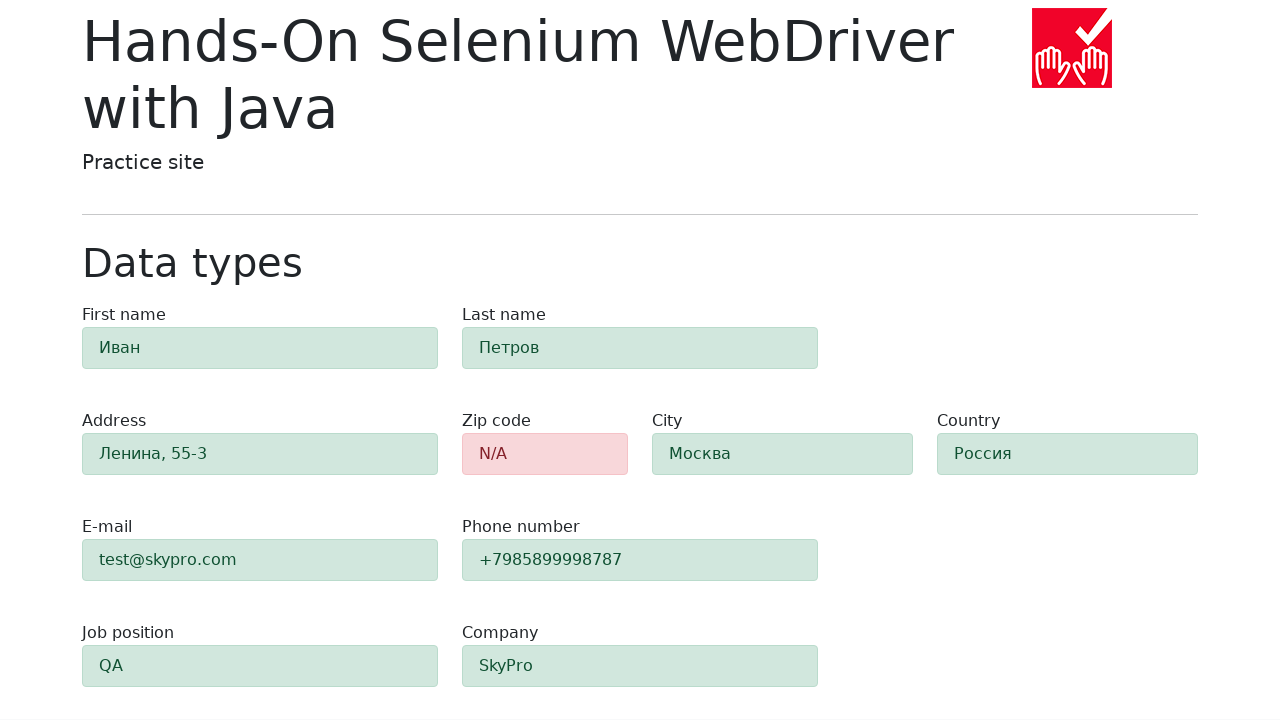

Verified city field is highlighted green with alert-success class
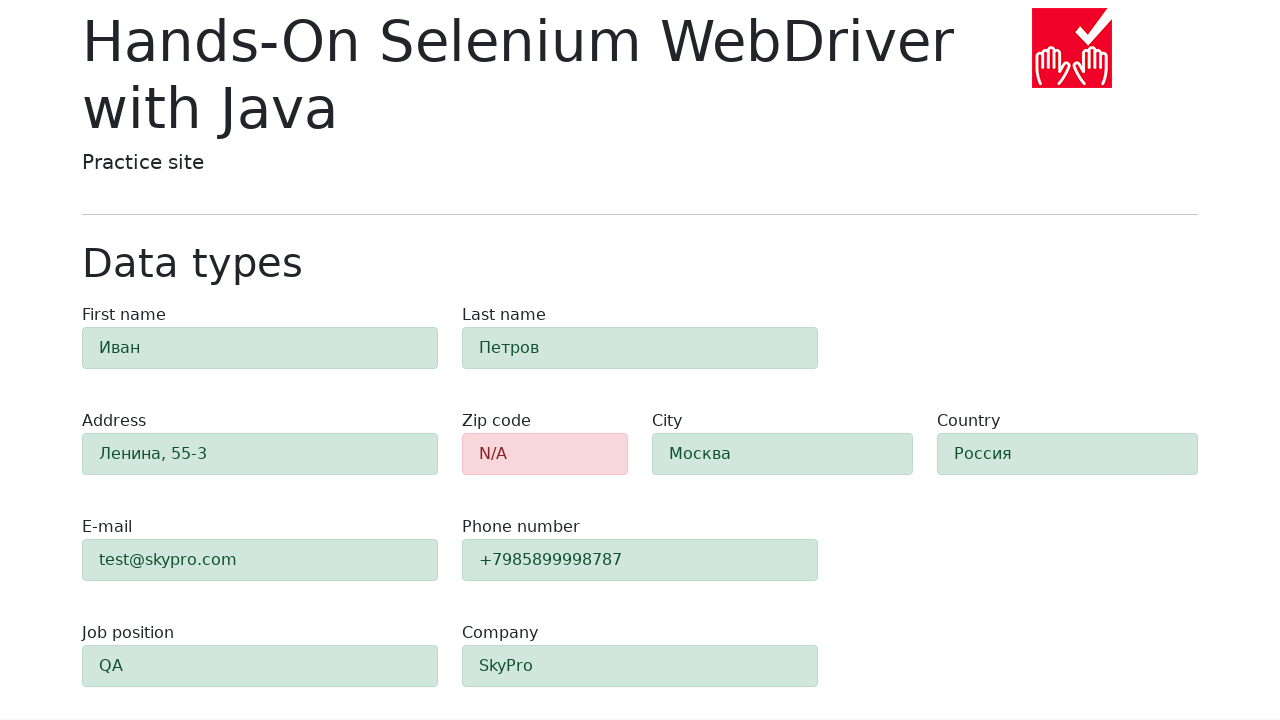

Retrieved country field classes for verification
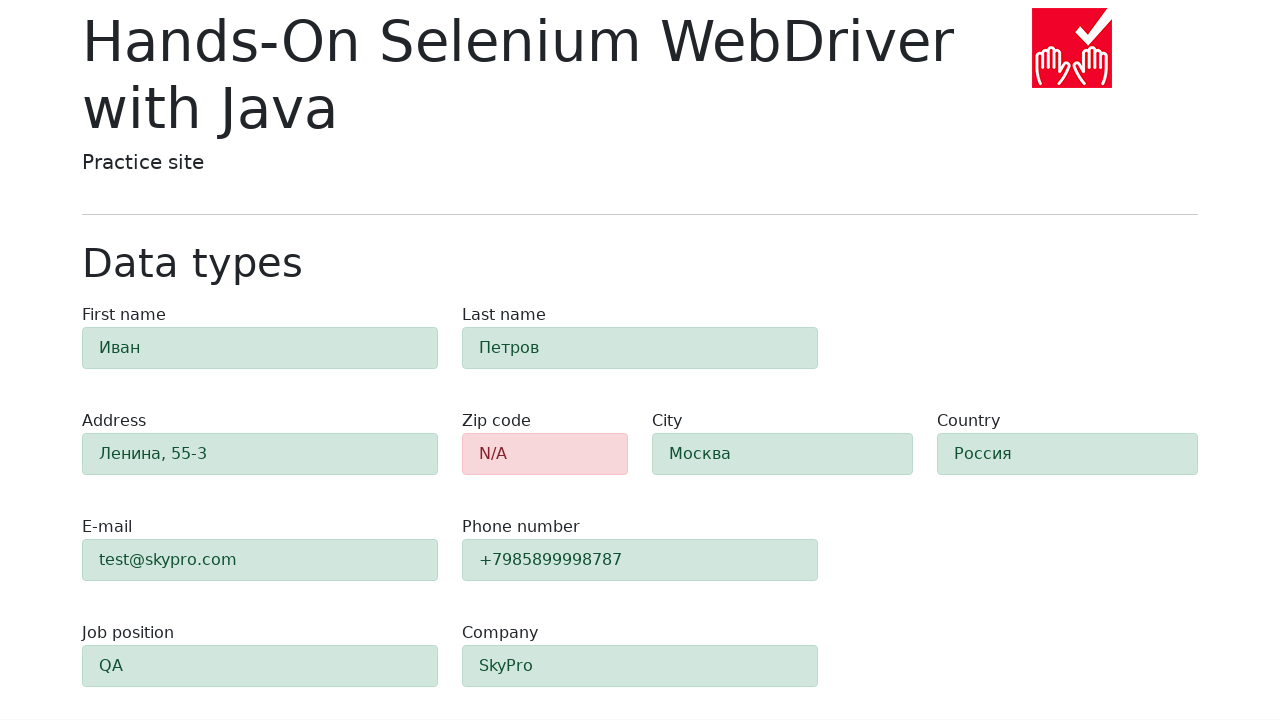

Verified country field is highlighted green with alert-success class
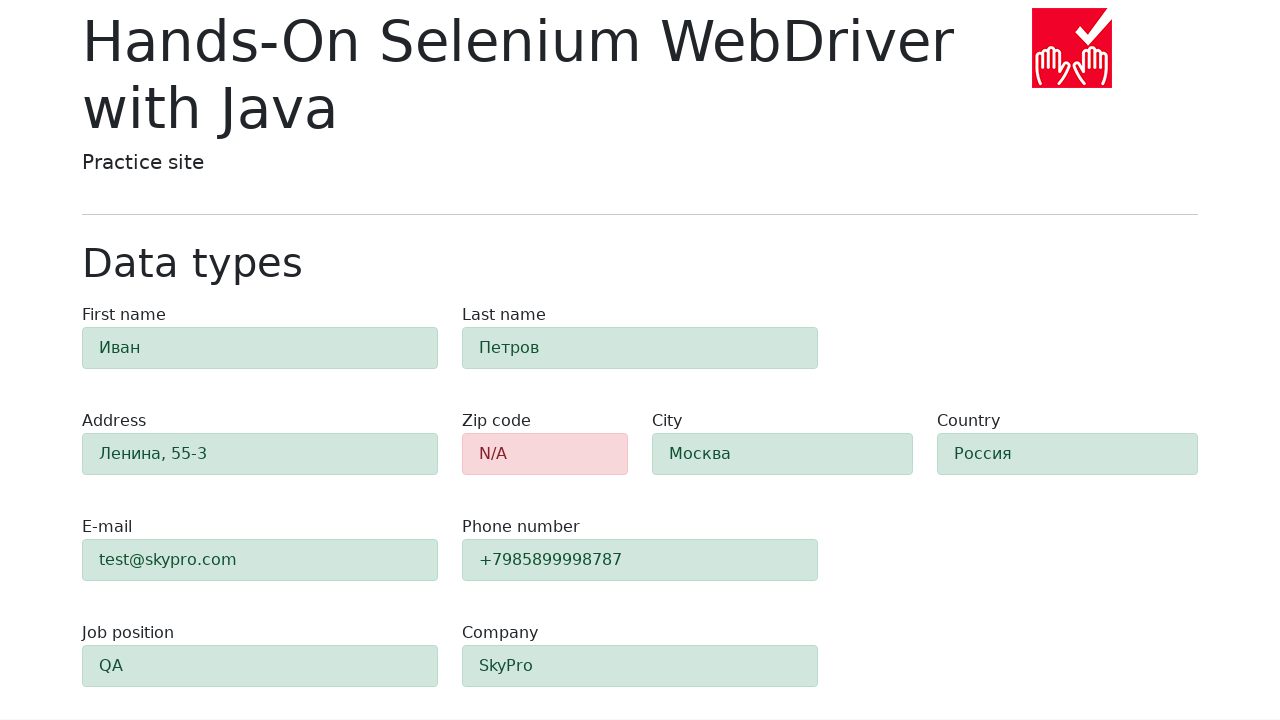

Retrieved job-position field classes for verification
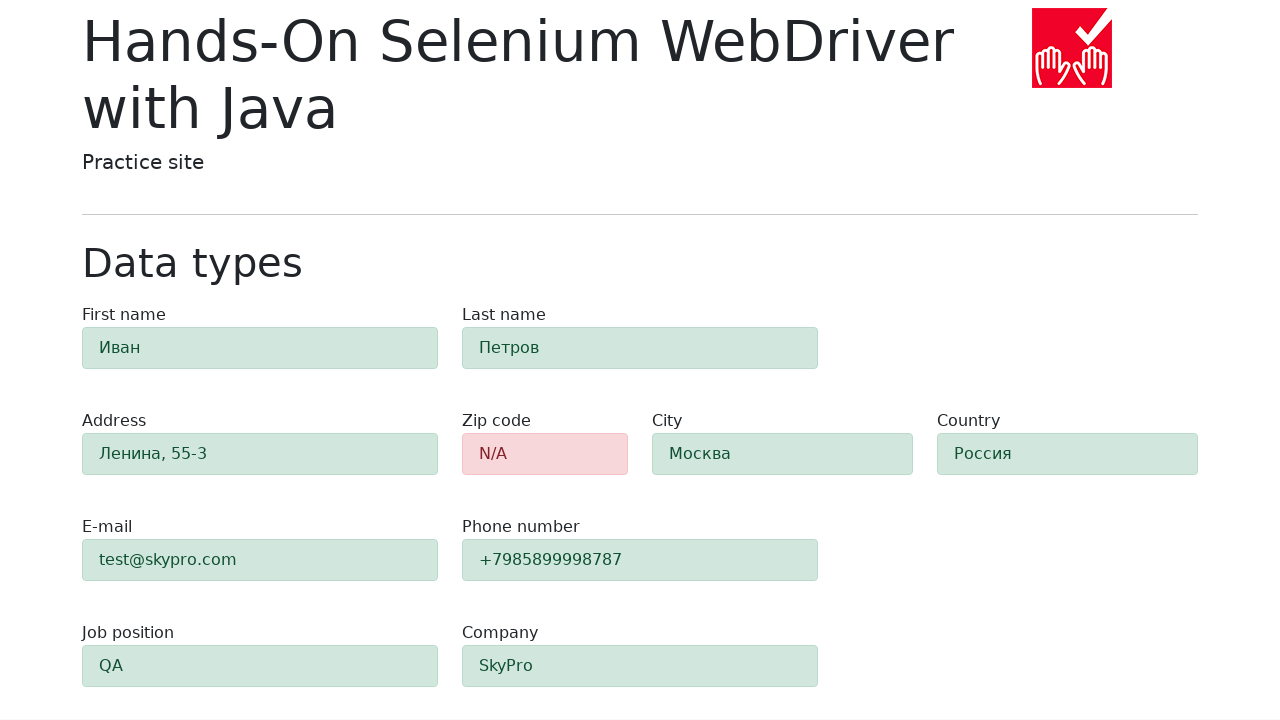

Verified job-position field is highlighted green with alert-success class
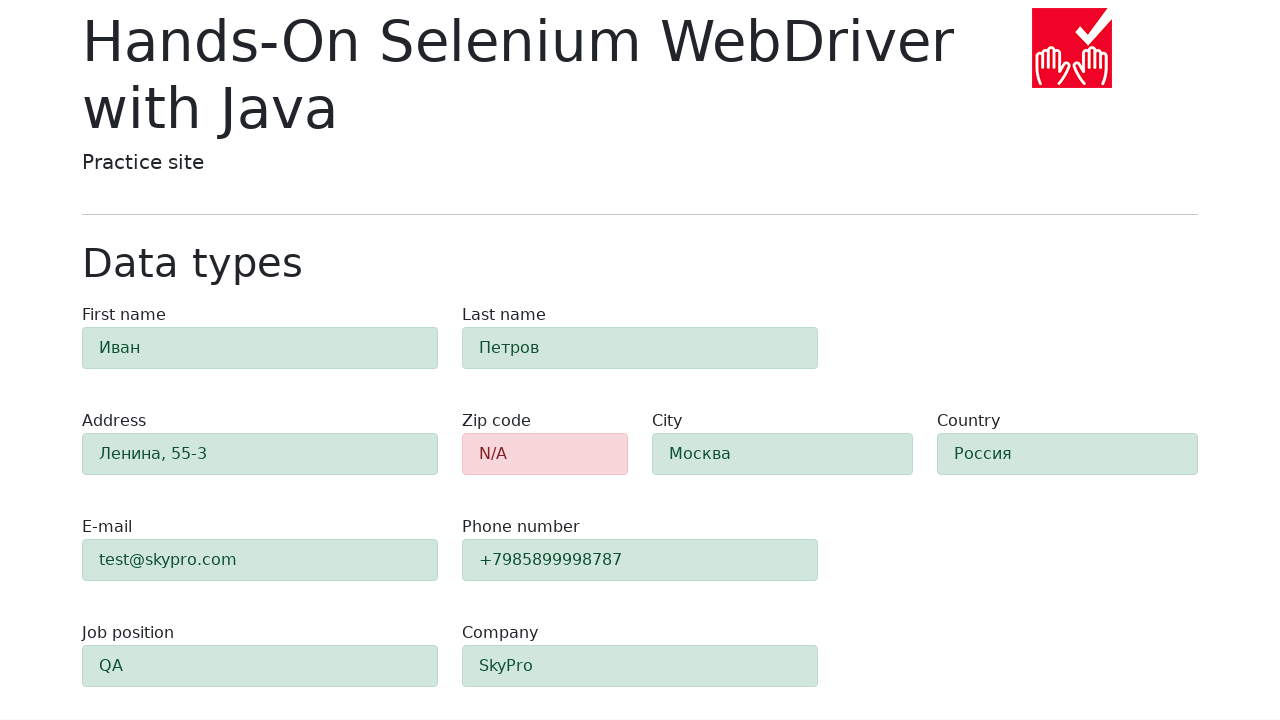

Retrieved company field classes for verification
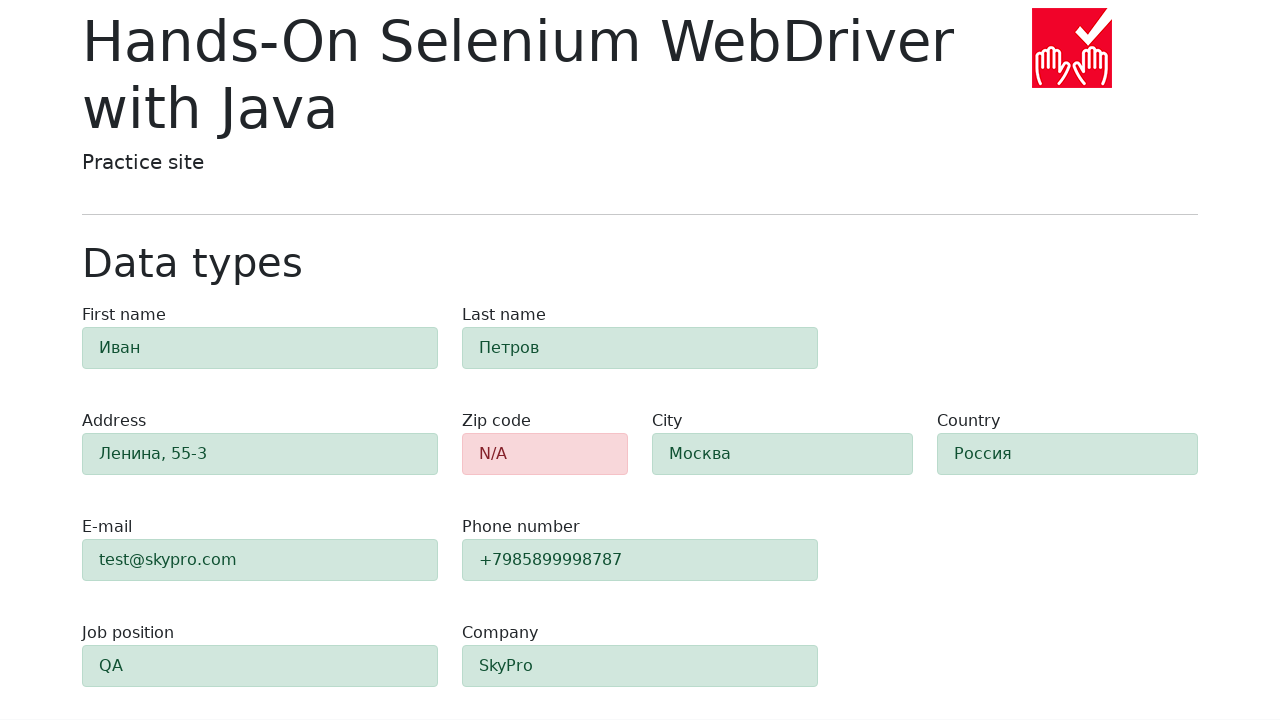

Verified company field is highlighted green with alert-success class
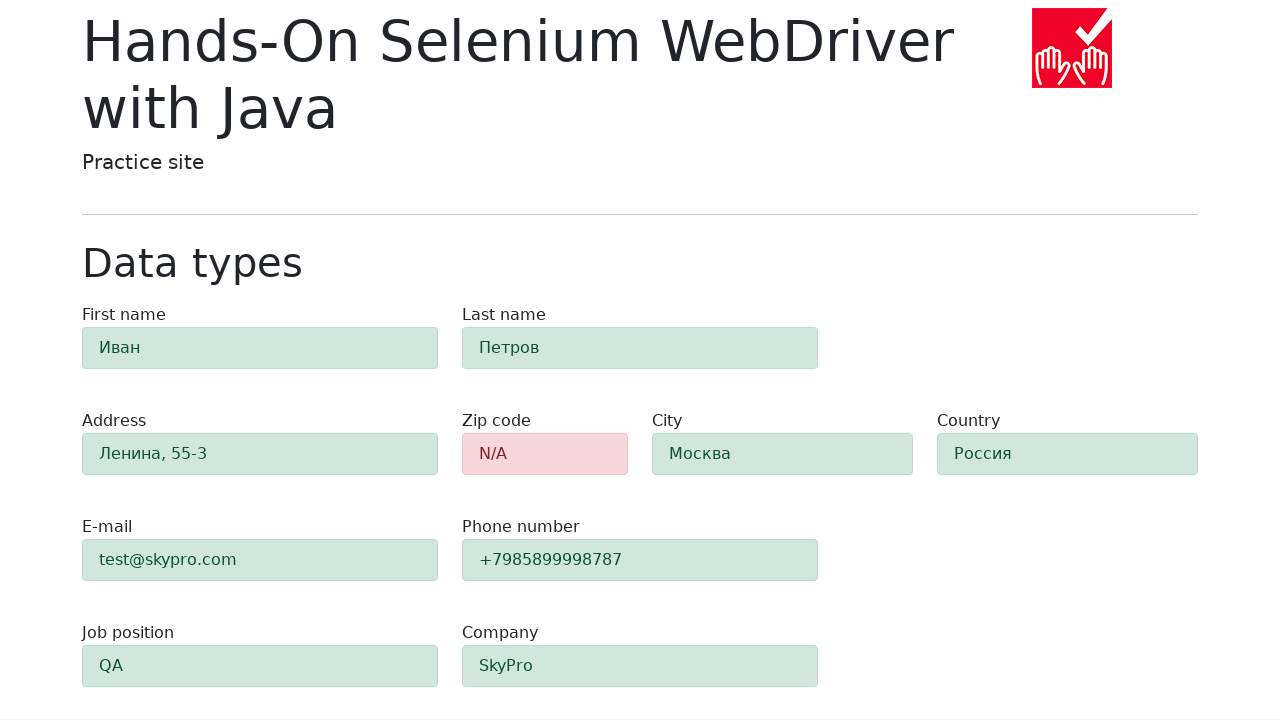

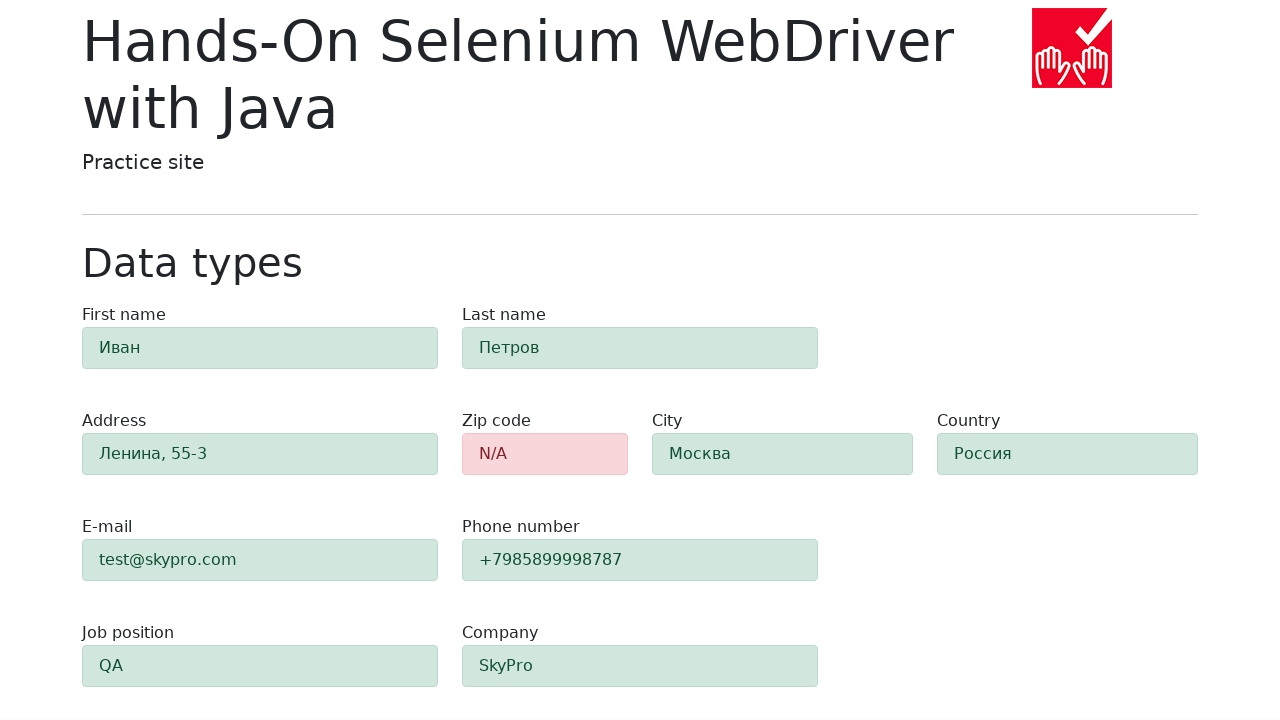